Tests various form interactions including login attempt, password reset flow, and form submission with different locator strategies

Starting URL: https://rahulshettyacademy.com/locatorspractice/

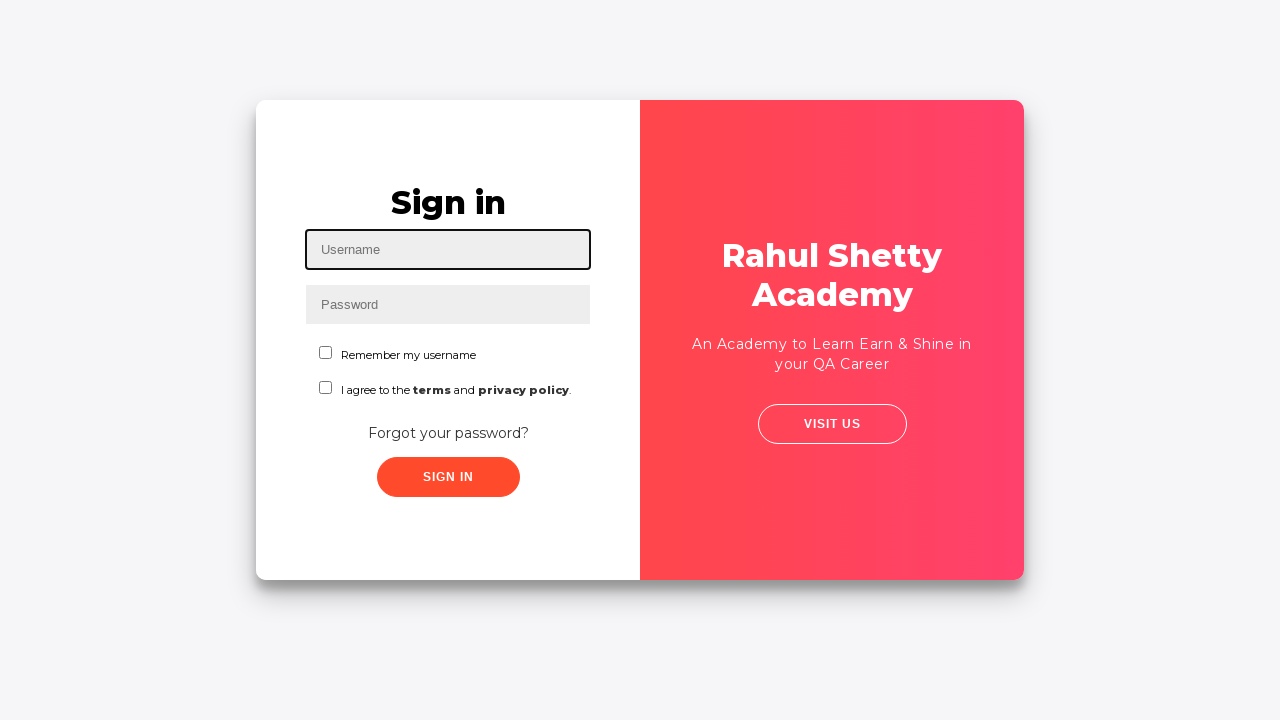

Filled username field with 'rahul' on #inputUsername
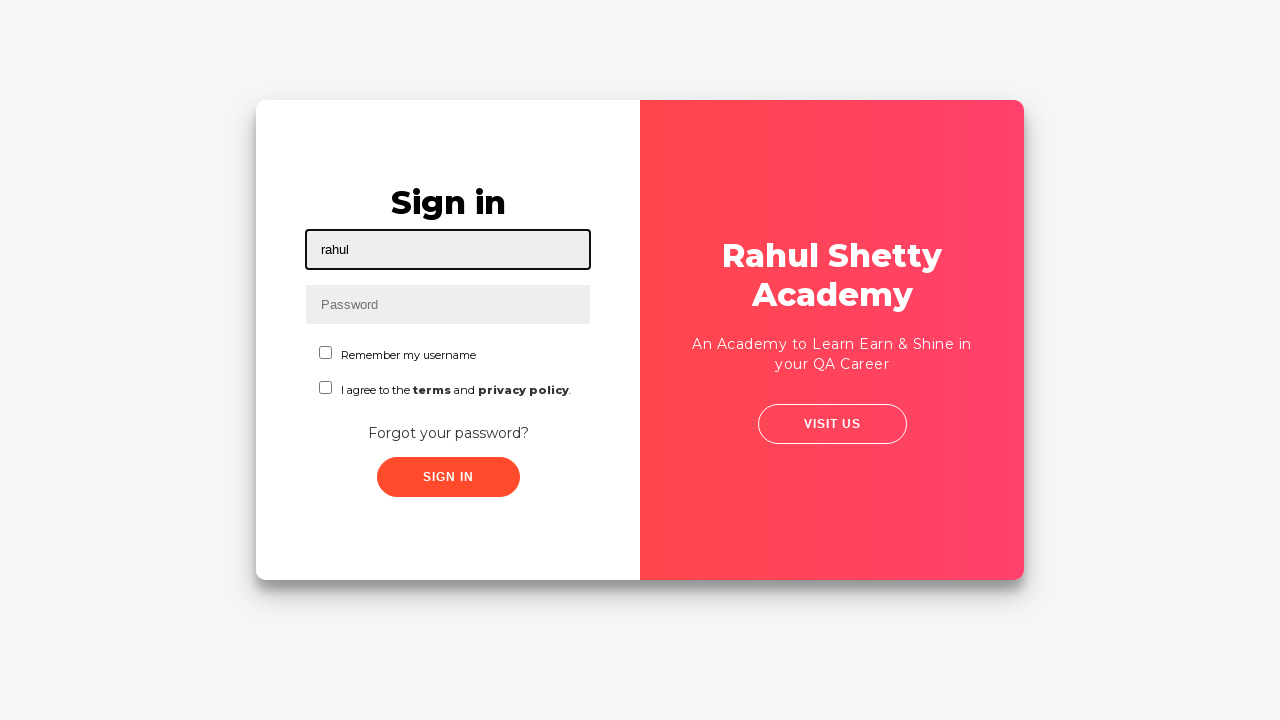

Filled password field with 'hello123' on input[name='inputPassword']
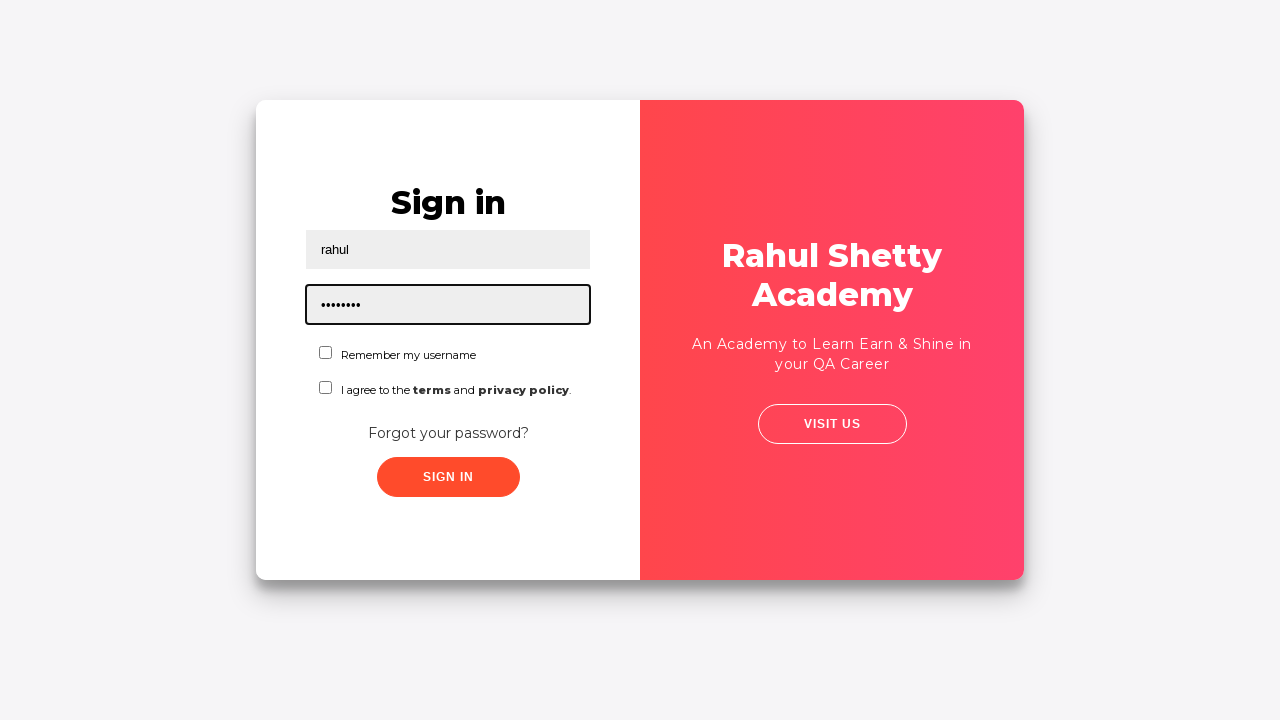

Clicked sign in button at (448, 477) on .signInBtn
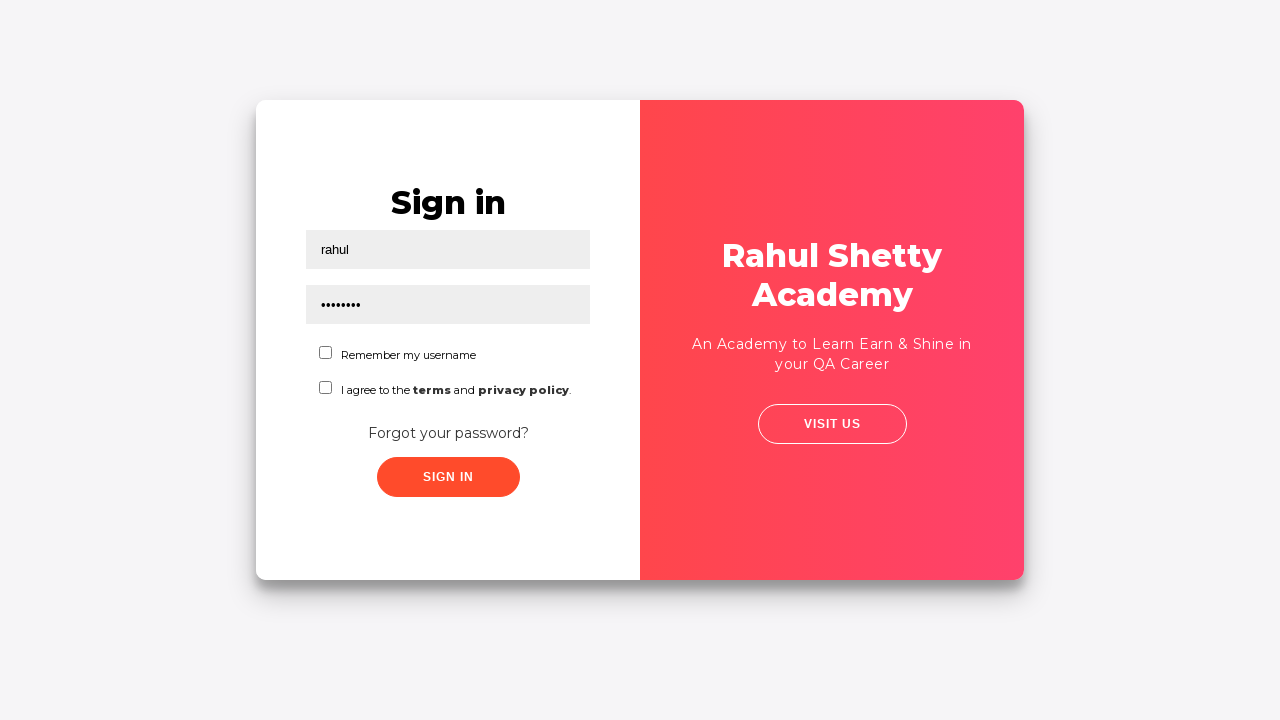

Clicked forgot password link at (448, 433) on text=Forgot your password?
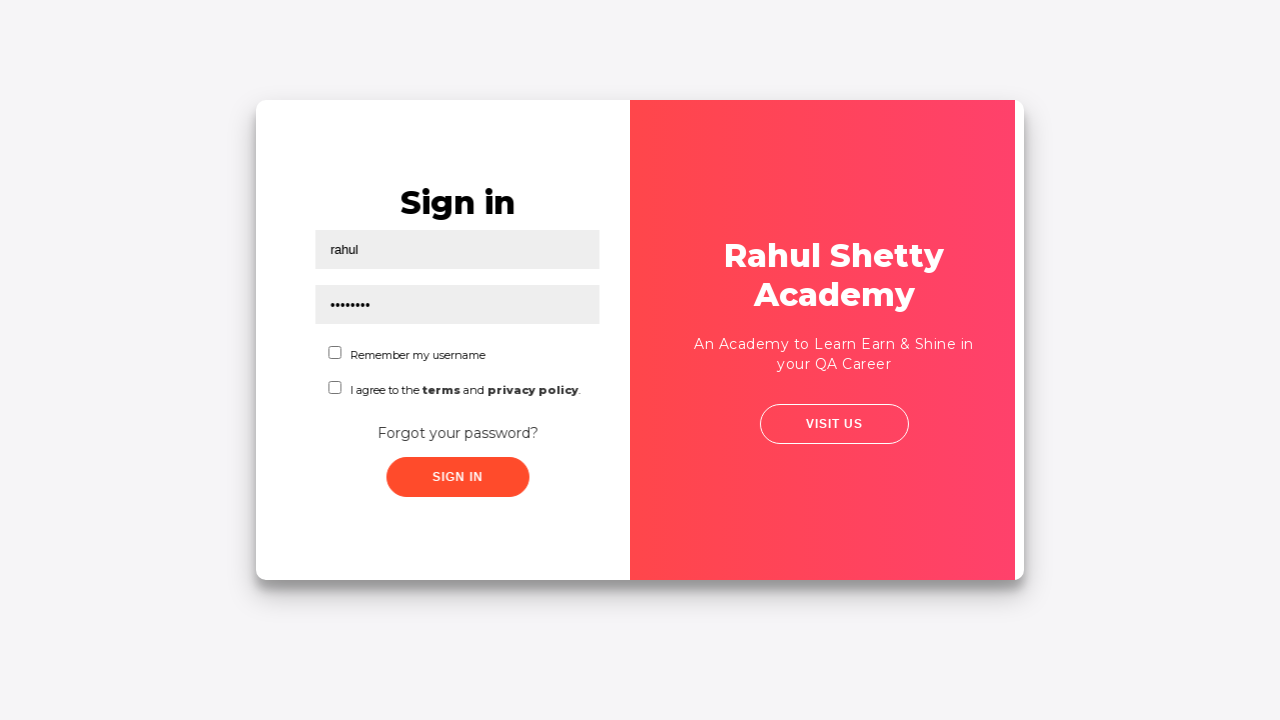

Waited 1000ms for form to load
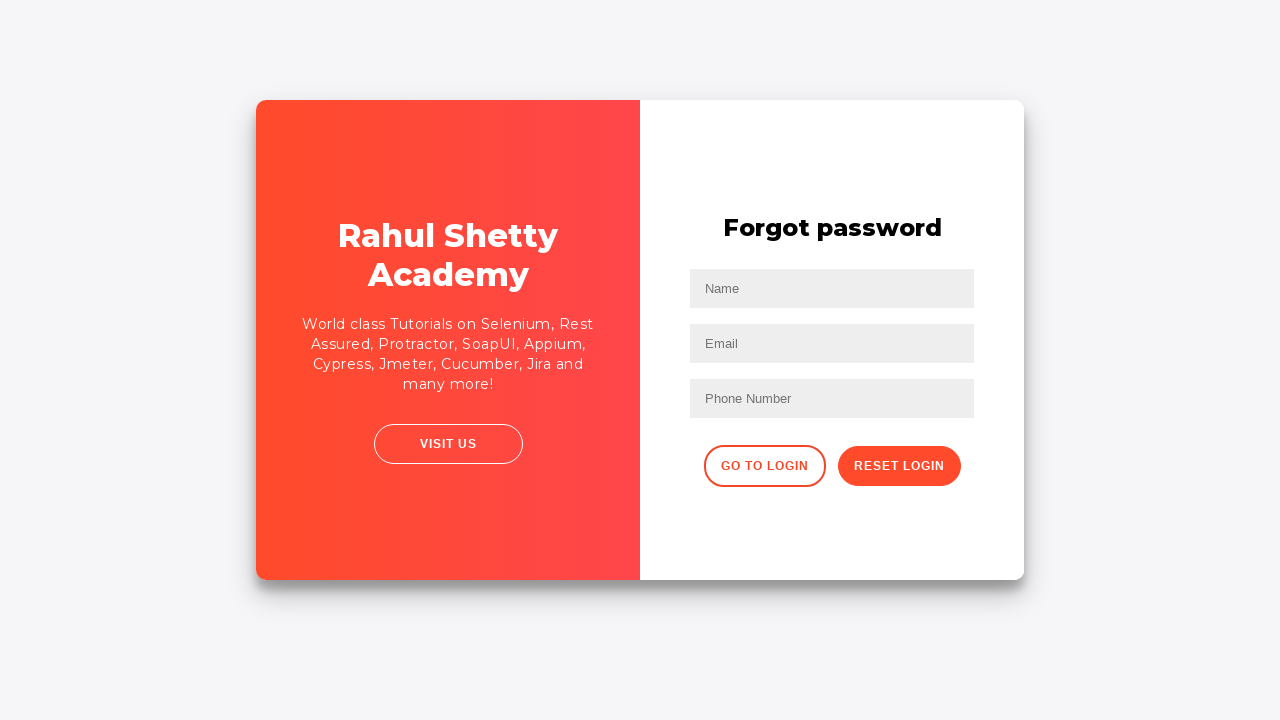

Filled name field with 'John' in forgot password form on //input[@placeholder='Name']
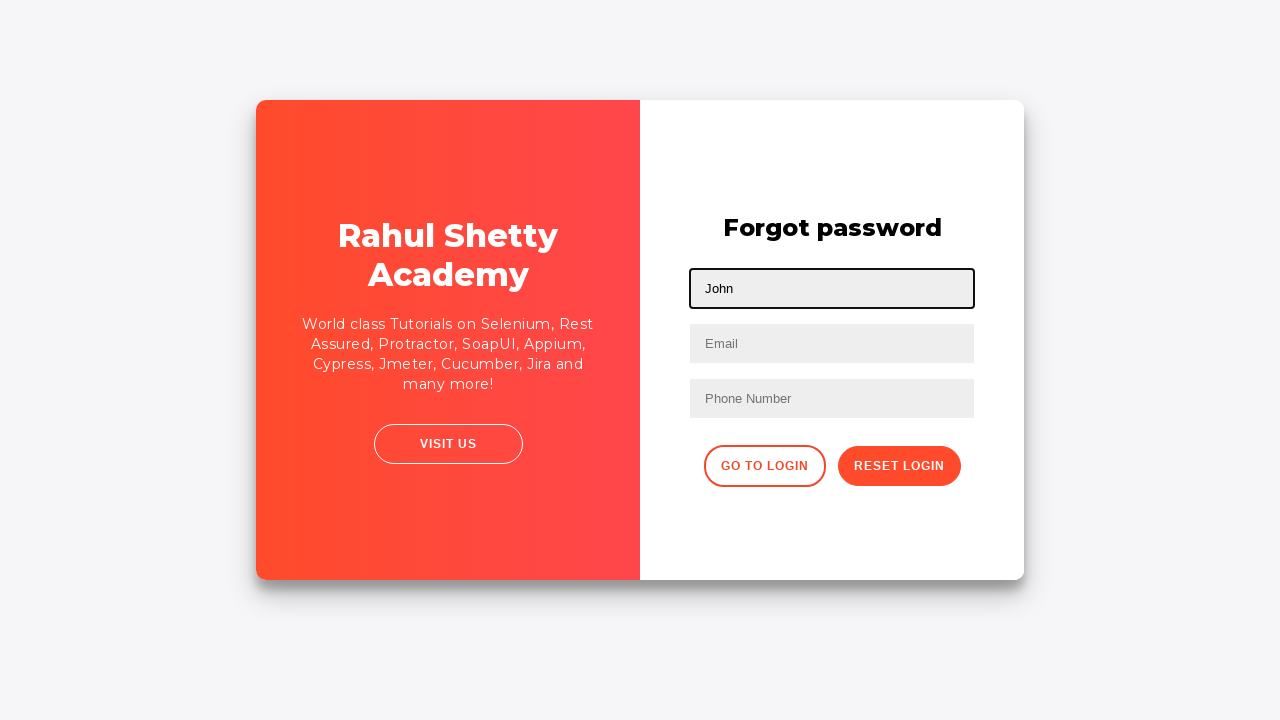

Filled email field with 'john@rsa.com' on input[placeholder='Email']
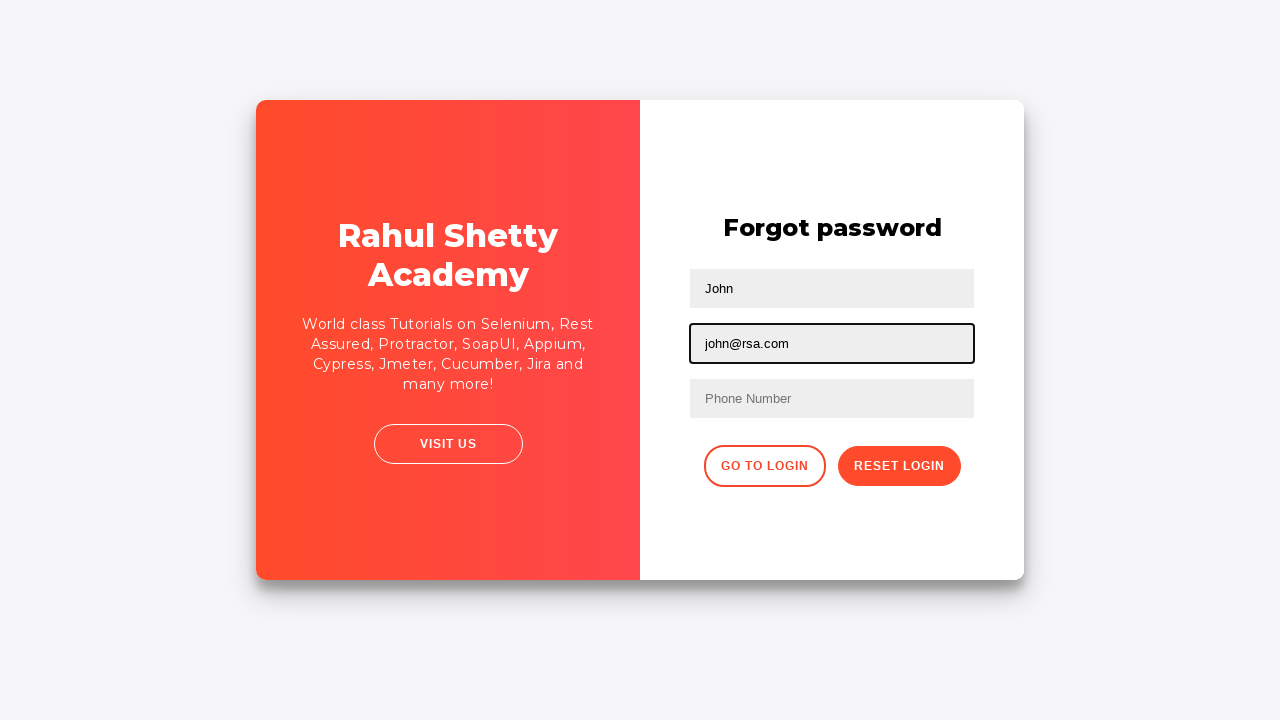

Cleared email field (nth-child 3) on input[type='text']:nth-child(3)
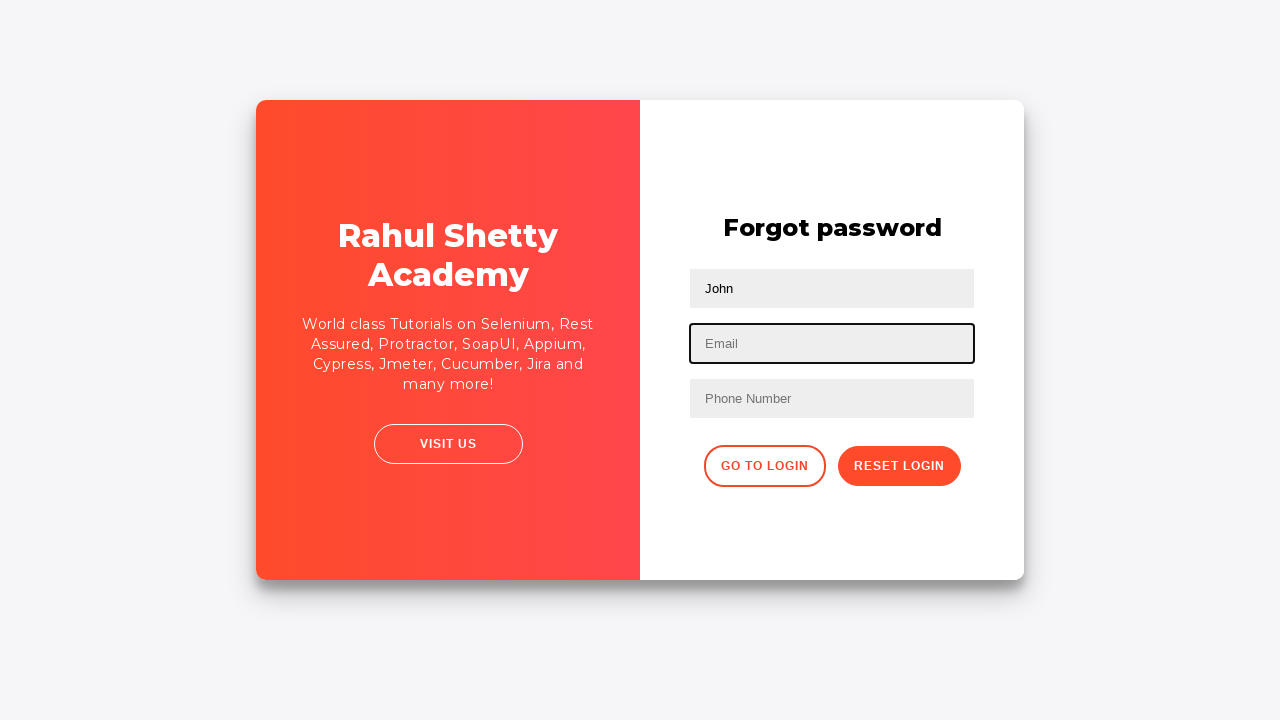

Filled email field with 'john@gmail.com' on input[type='text']:nth-child(3)
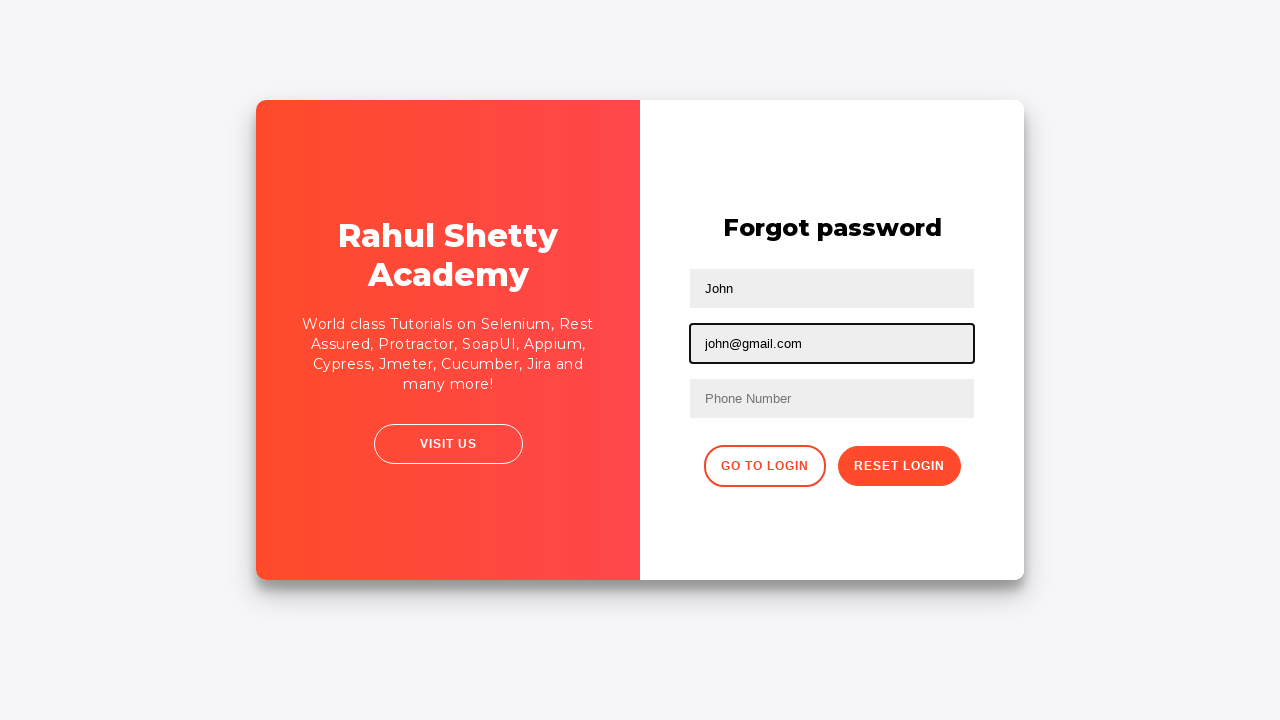

Filled phone number field with '9864353253' on //form/input[3]
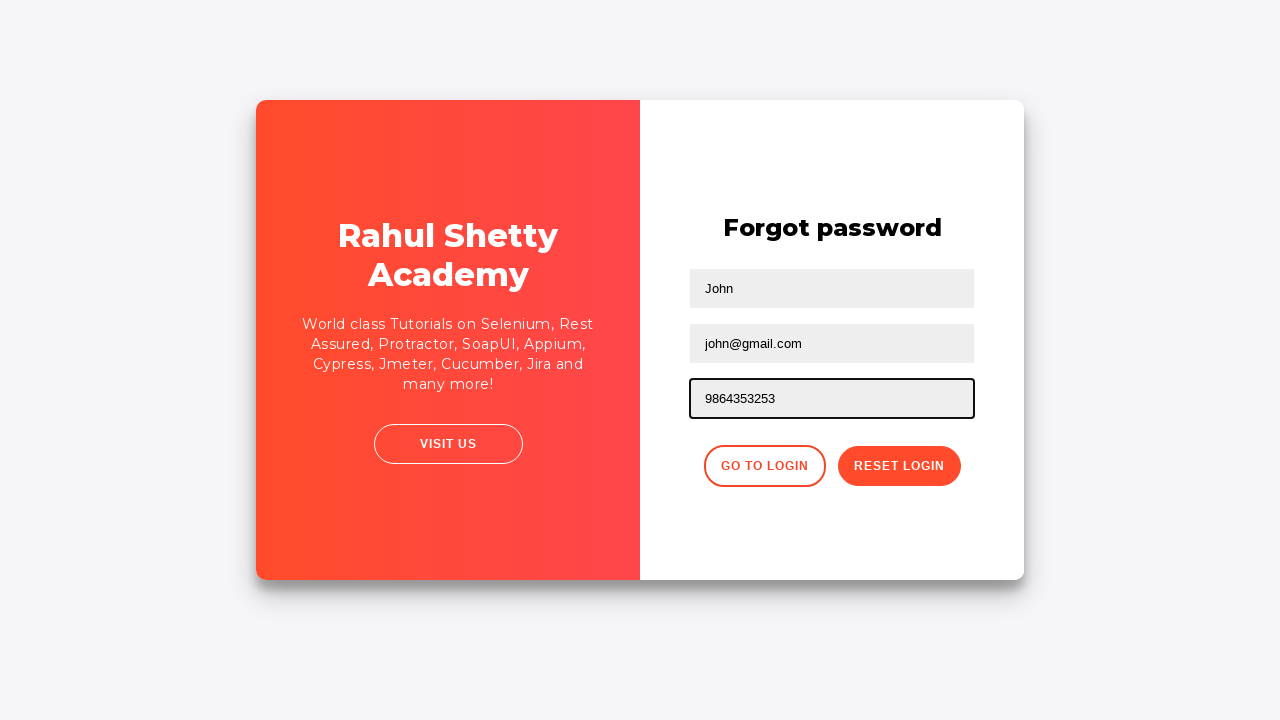

Clicked reset password button at (899, 466) on .reset-pwd-btn
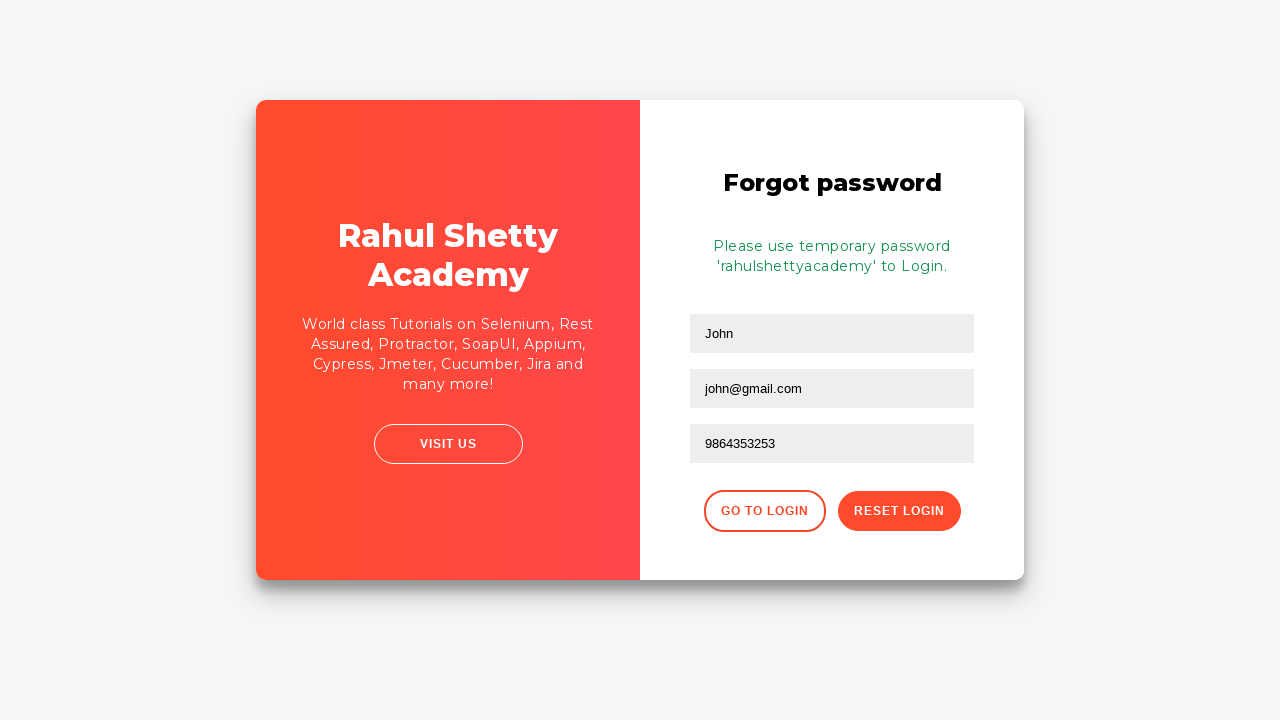

Clicked button to go back to login form at (764, 511) on xpath=//div[@class='forgot-pwd-btn-conainer']/button[1]
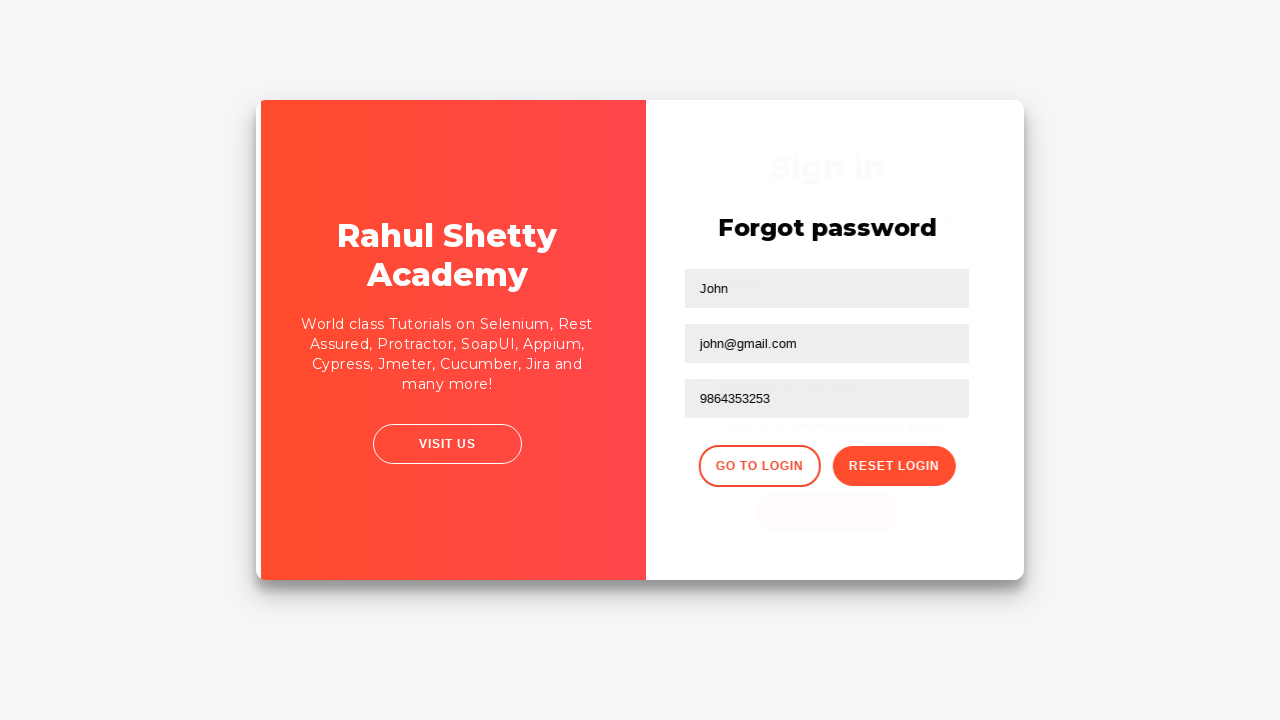

Waited 1000ms before re-filling login form
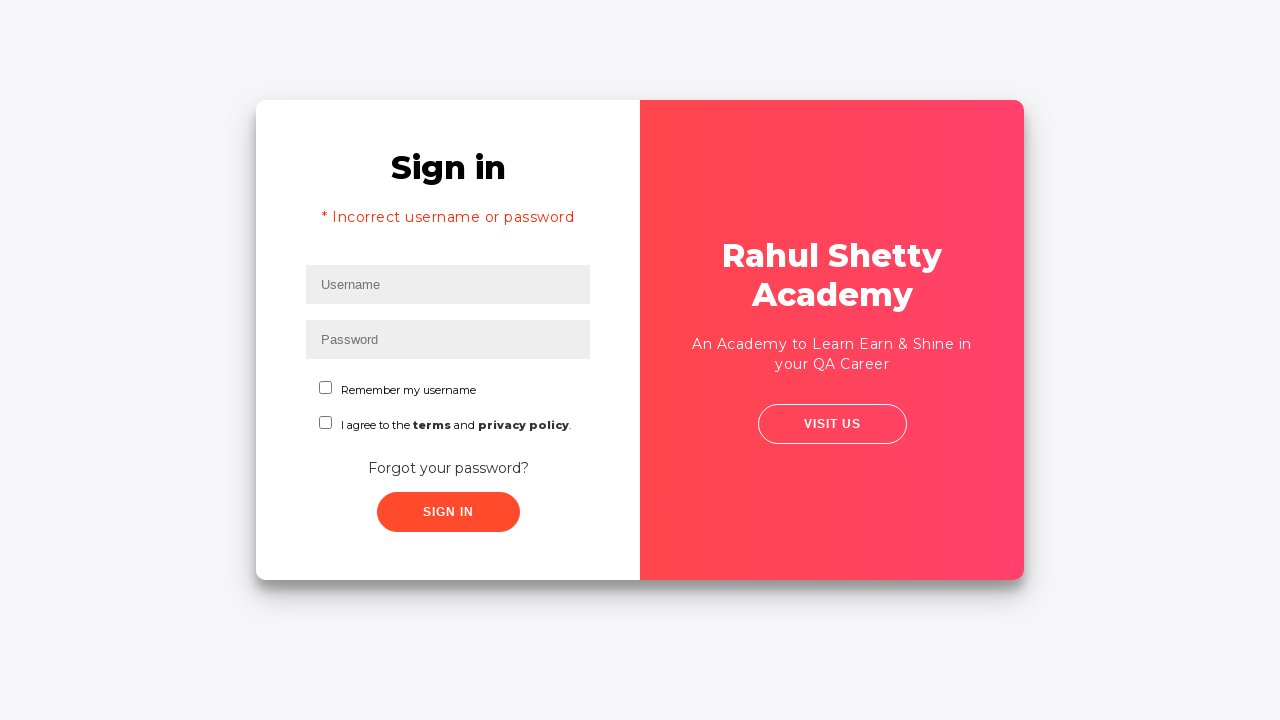

Filled username field with 'rahul' for second login attempt on #inputUsername
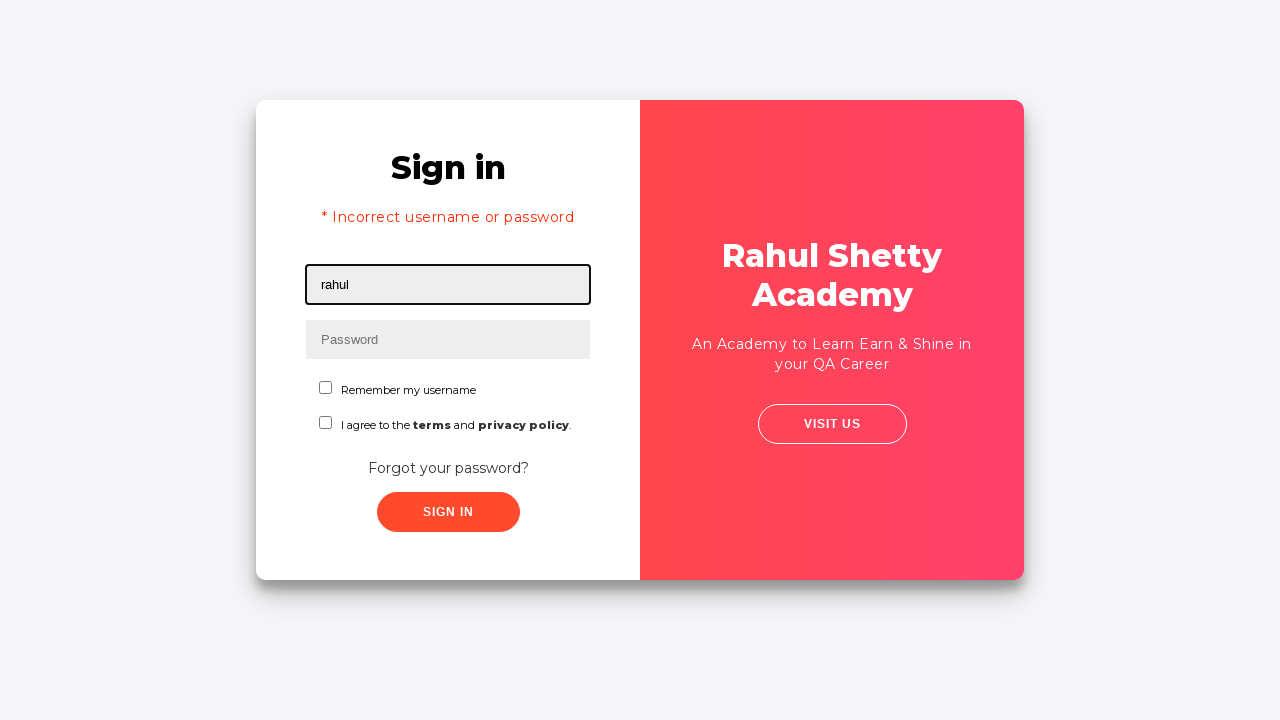

Filled password field with 'rahulshettyacademy' on input[type*='pass']
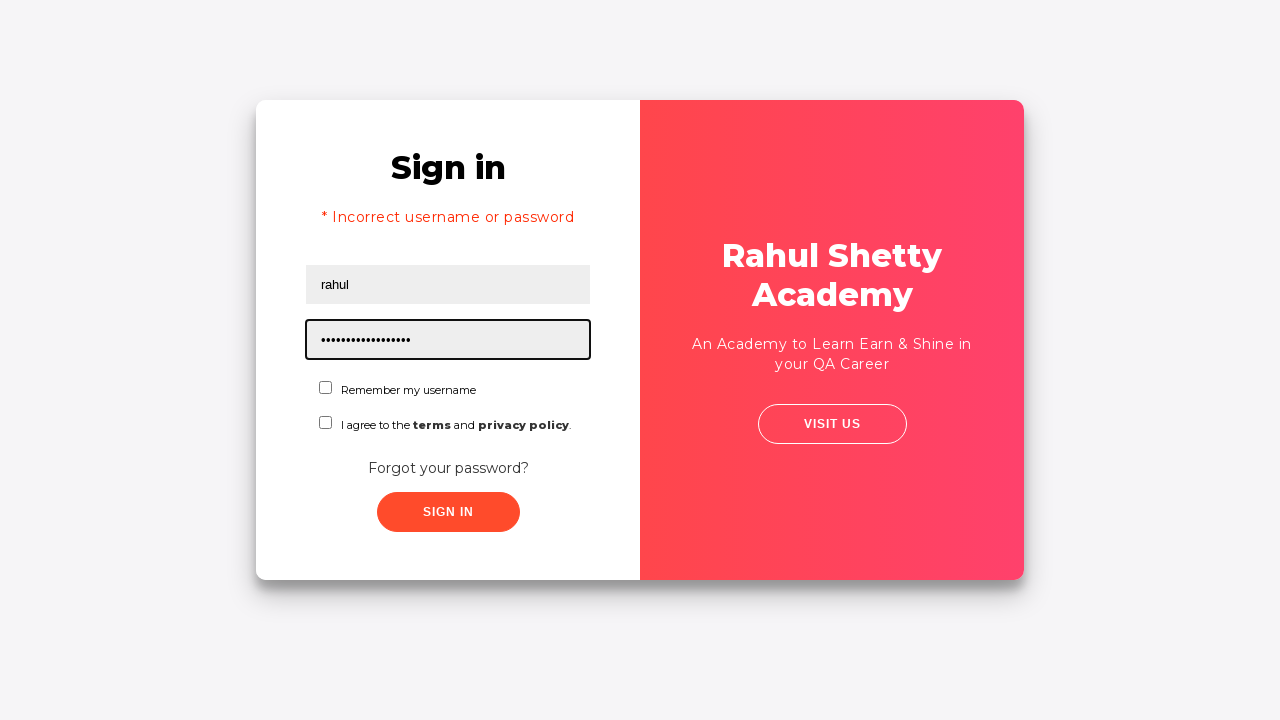

Checked the checkbox at (326, 388) on #chkboxOne
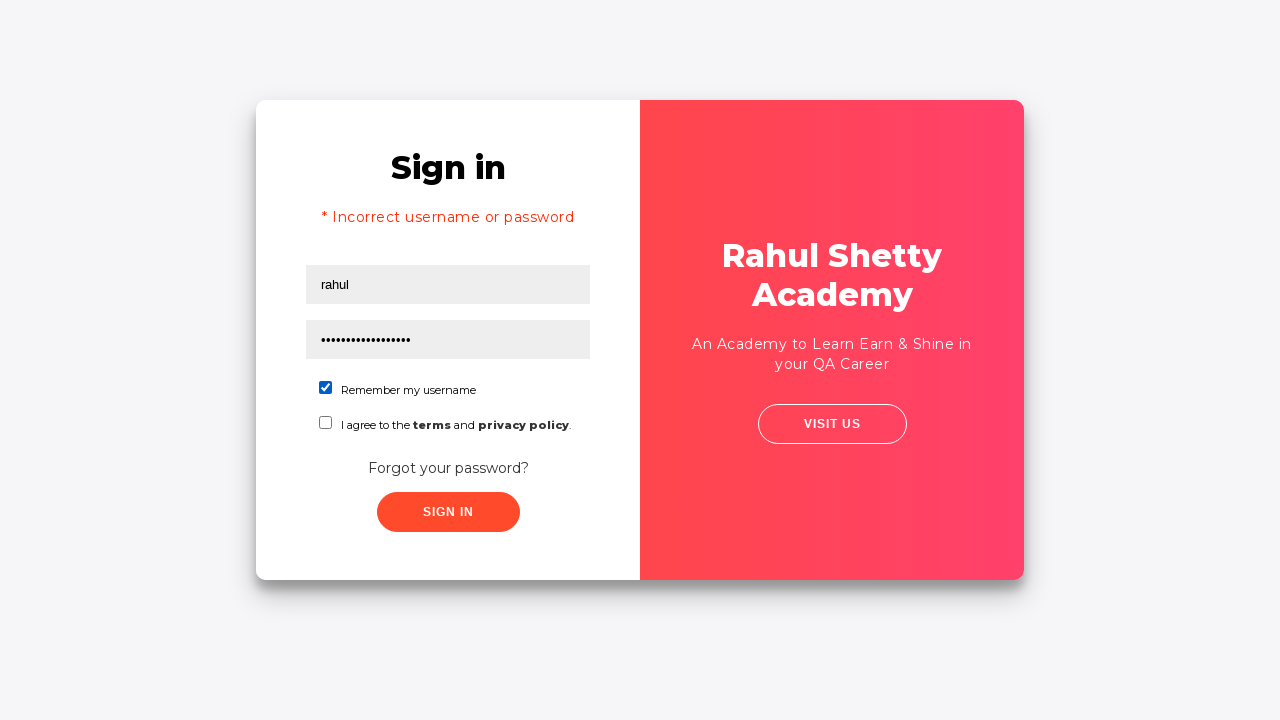

Clicked submit button to complete login at (448, 512) on xpath=//button[contains(@class,'submit')]
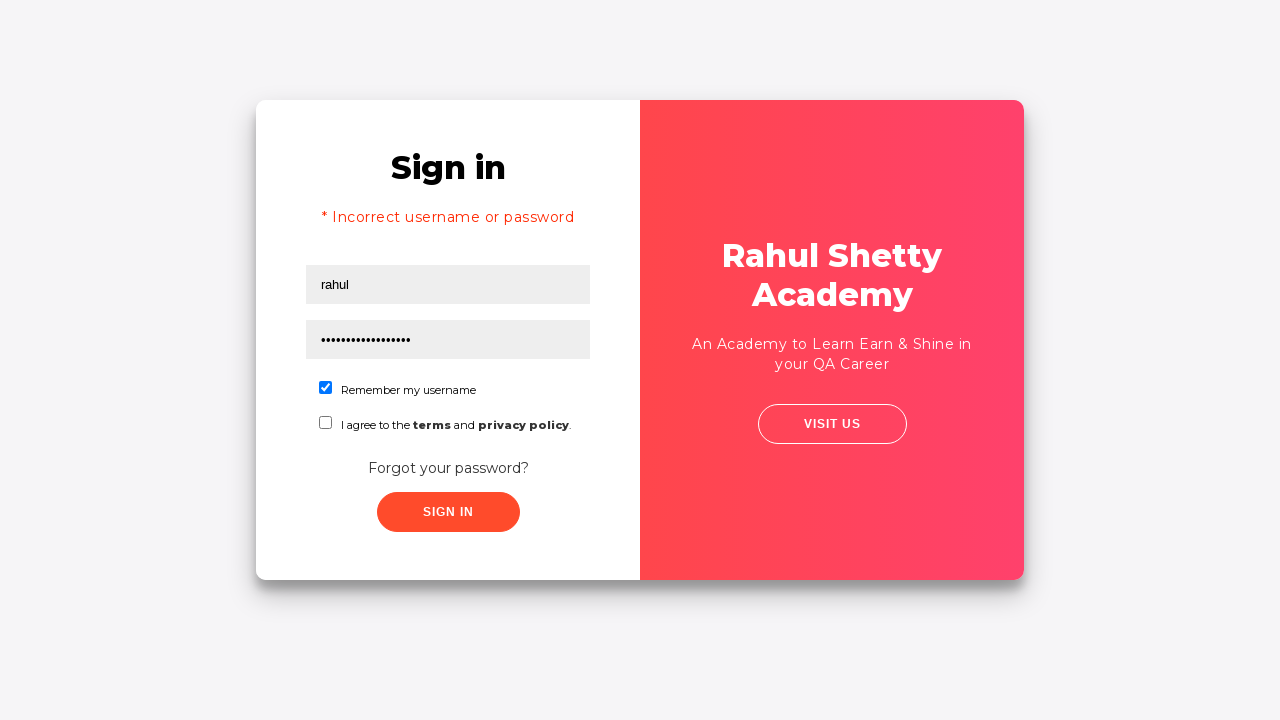

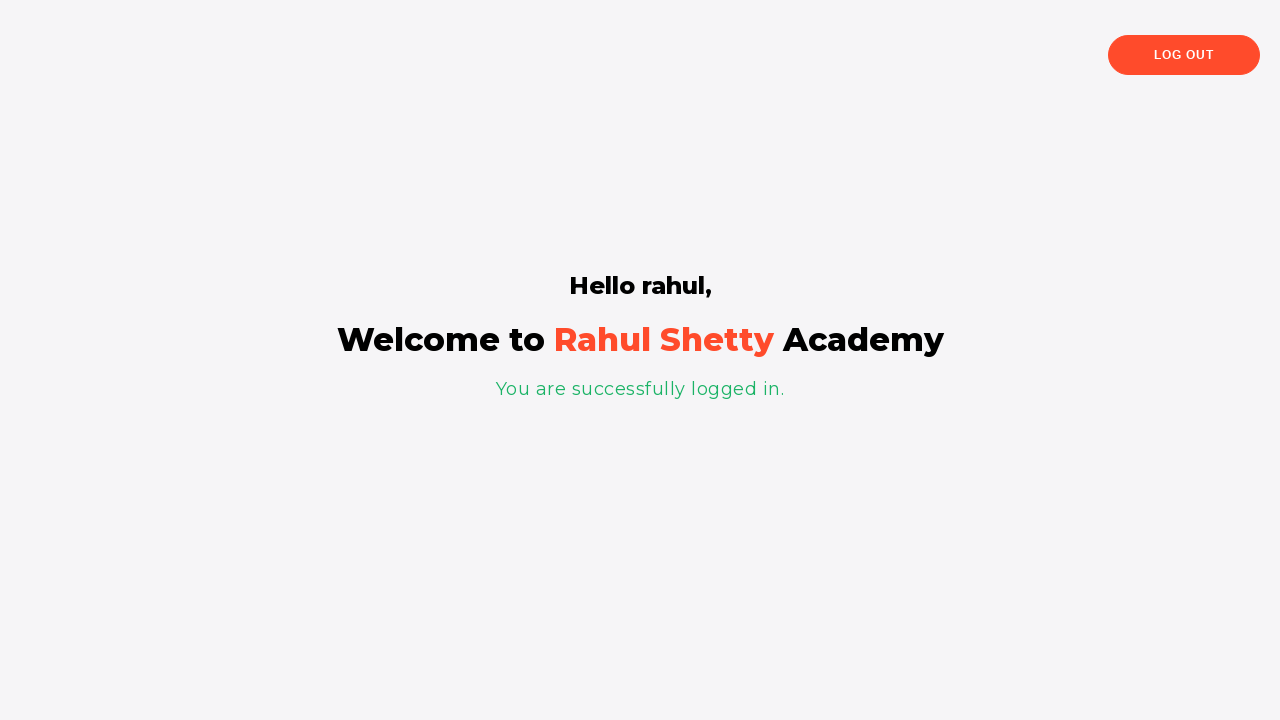